Tests iframe functionality by navigating to the frames demo page, switching to an iframe (frame2), locating a heading element inside it, and scrolling within the frame.

Starting URL: https://demoqa.com/frames

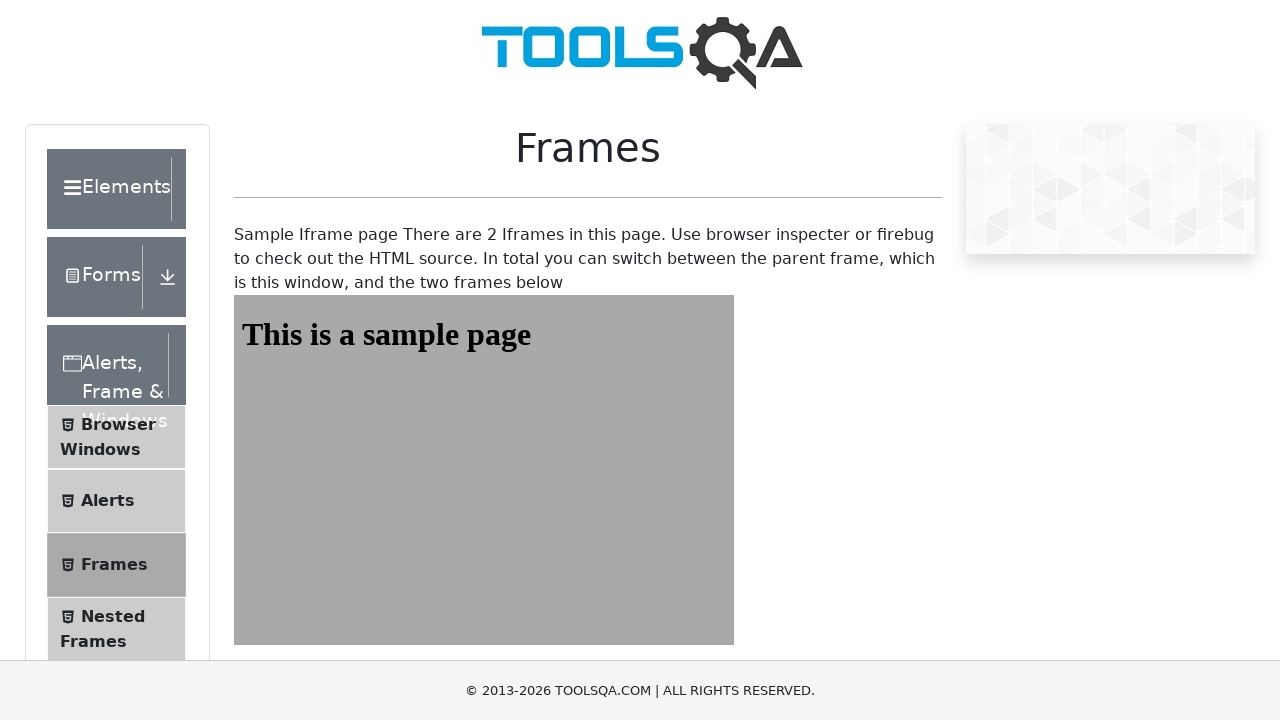

Scrolled main page down 600px to make iframe visible
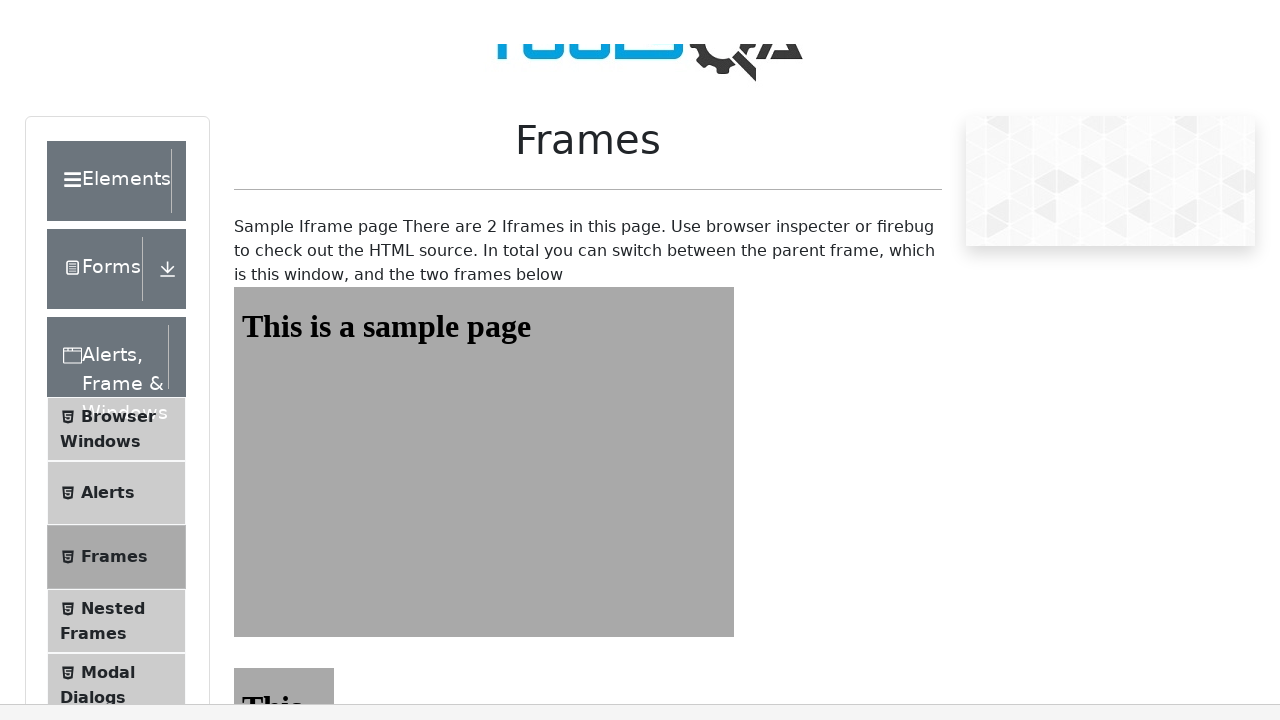

Located iframe with id 'frame2'
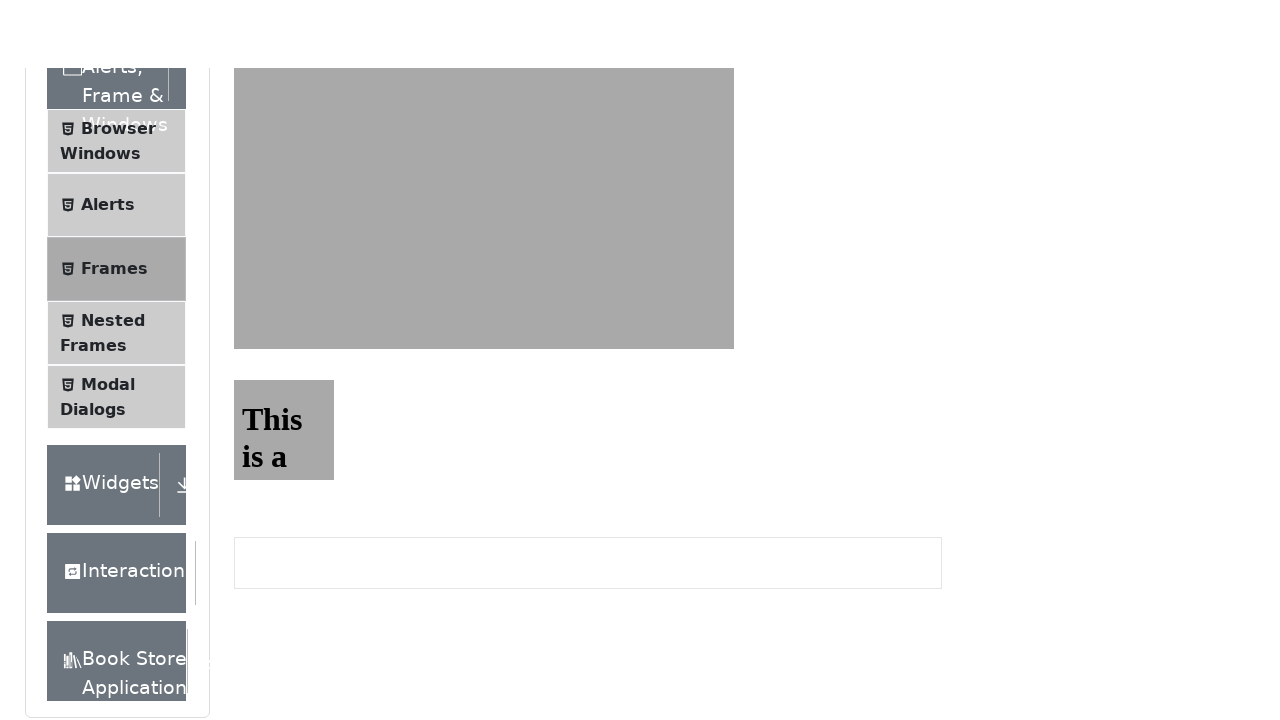

Located heading element with id 'sampleHeading' inside frame2
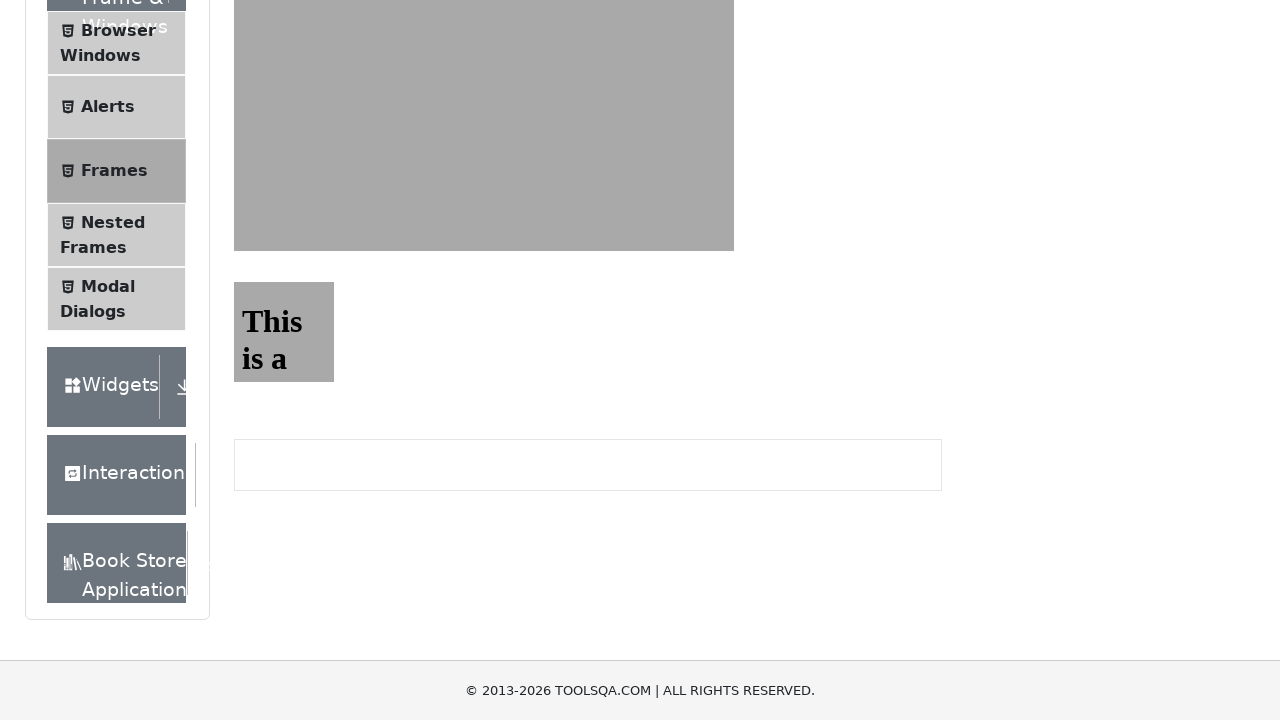

Waited for heading element to become visible
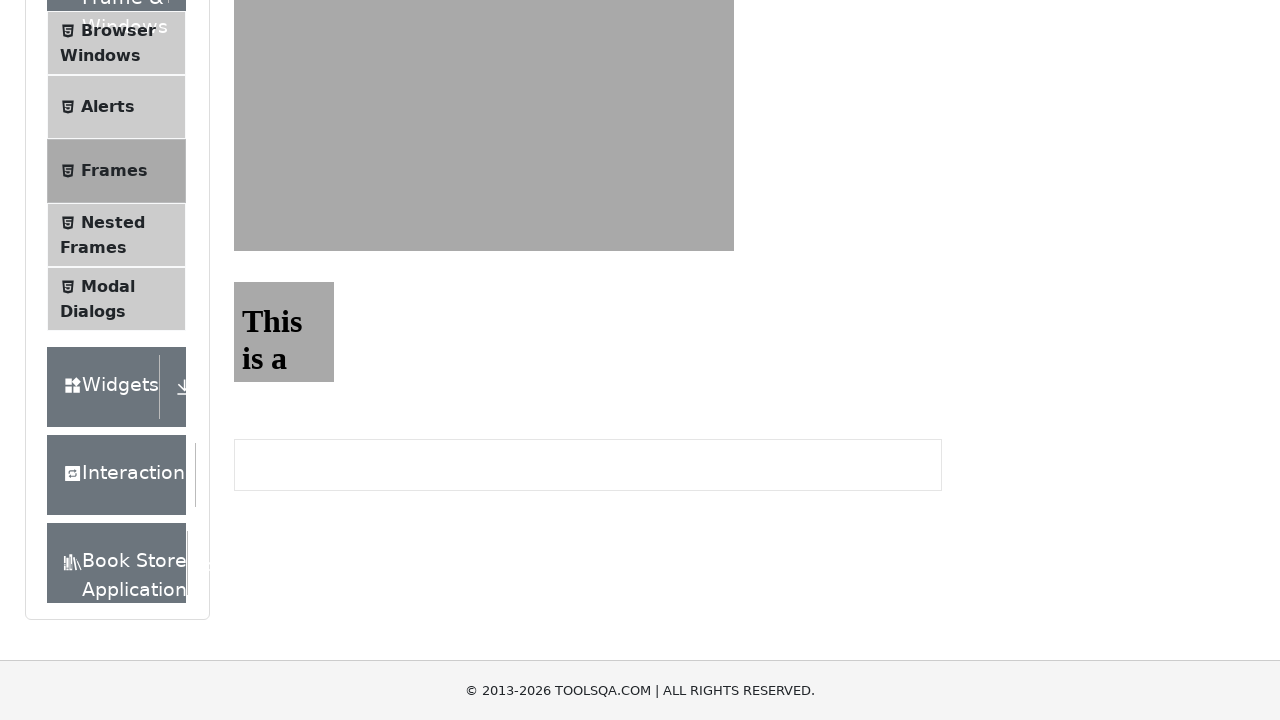

Scrolled heading element down 100px within frame context
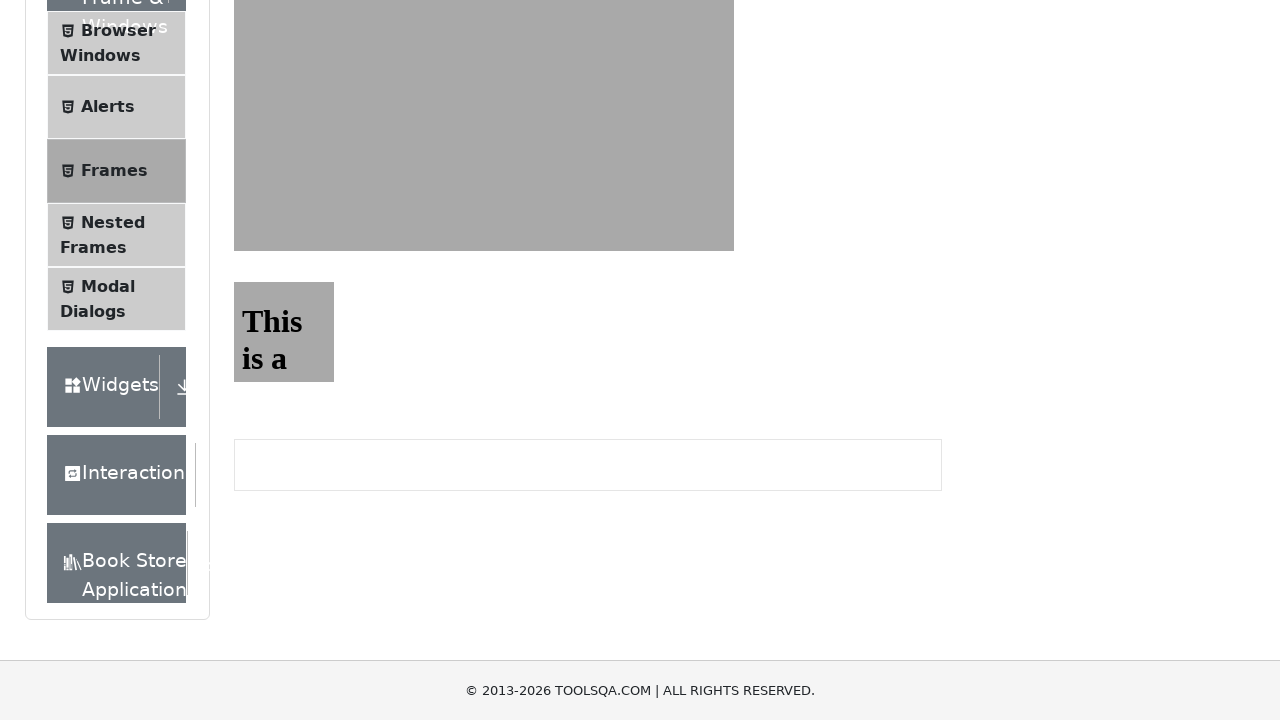

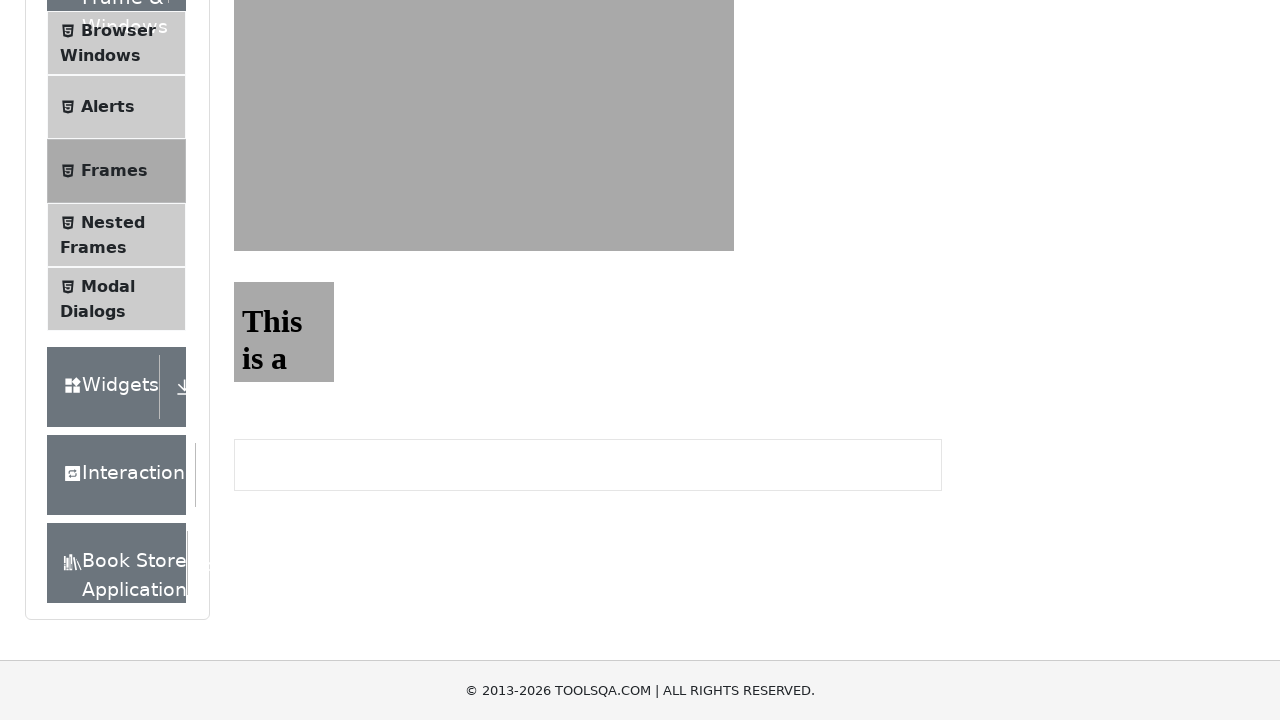